Tests enable/disable functionality by clicking disable button, verifying input is disabled, then clicking enable button and verifying input is enabled

Starting URL: https://codenboxautomationlab.com/practice/

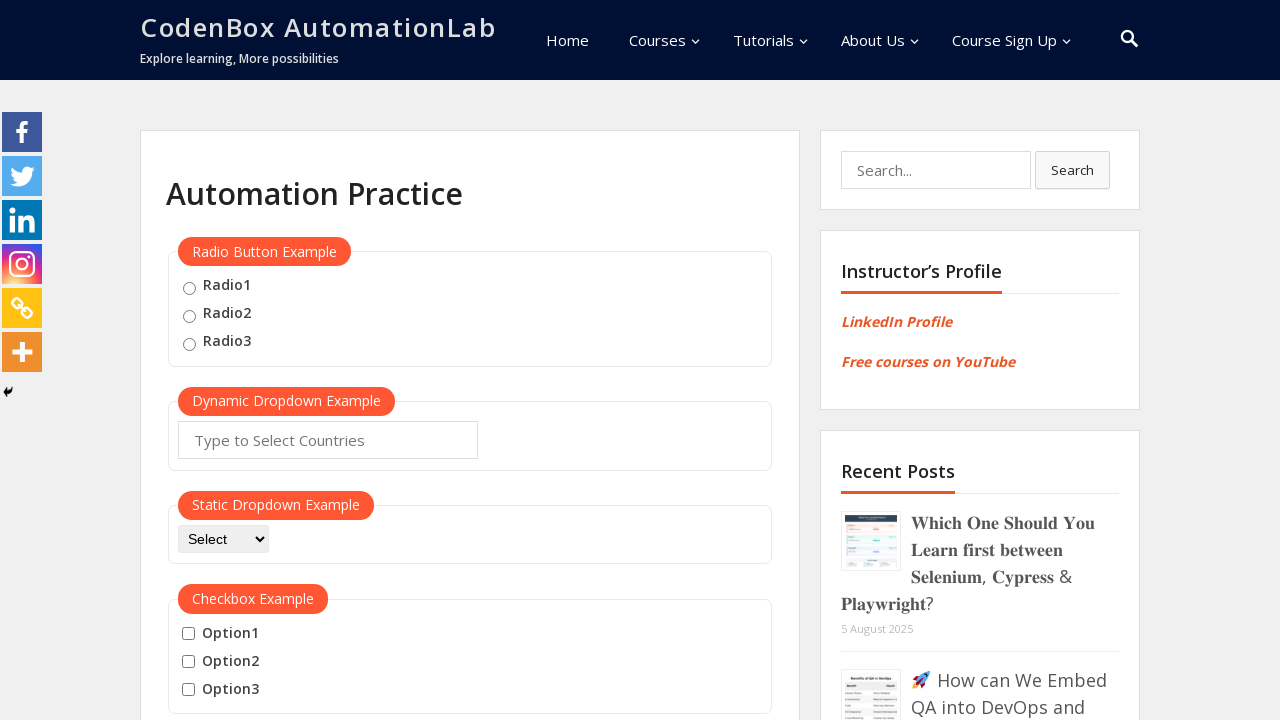

Clicked disable button at (217, 361) on #disabled-button
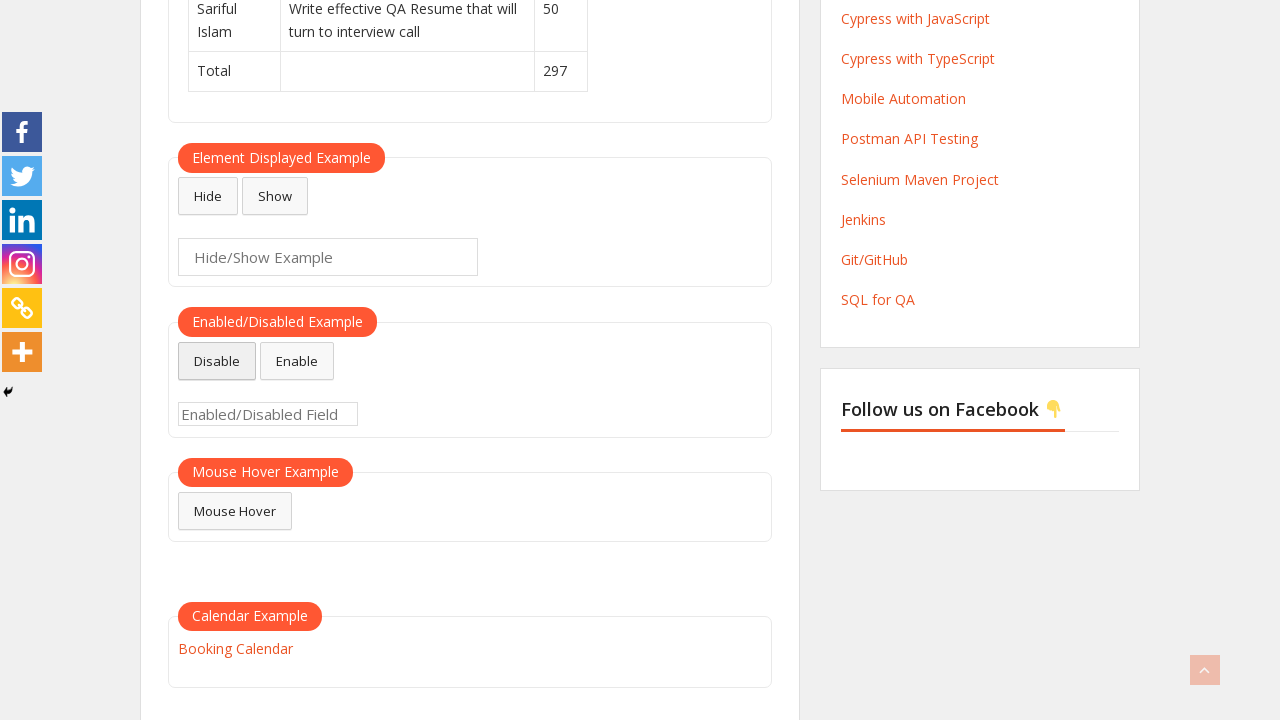

Verified input field is disabled
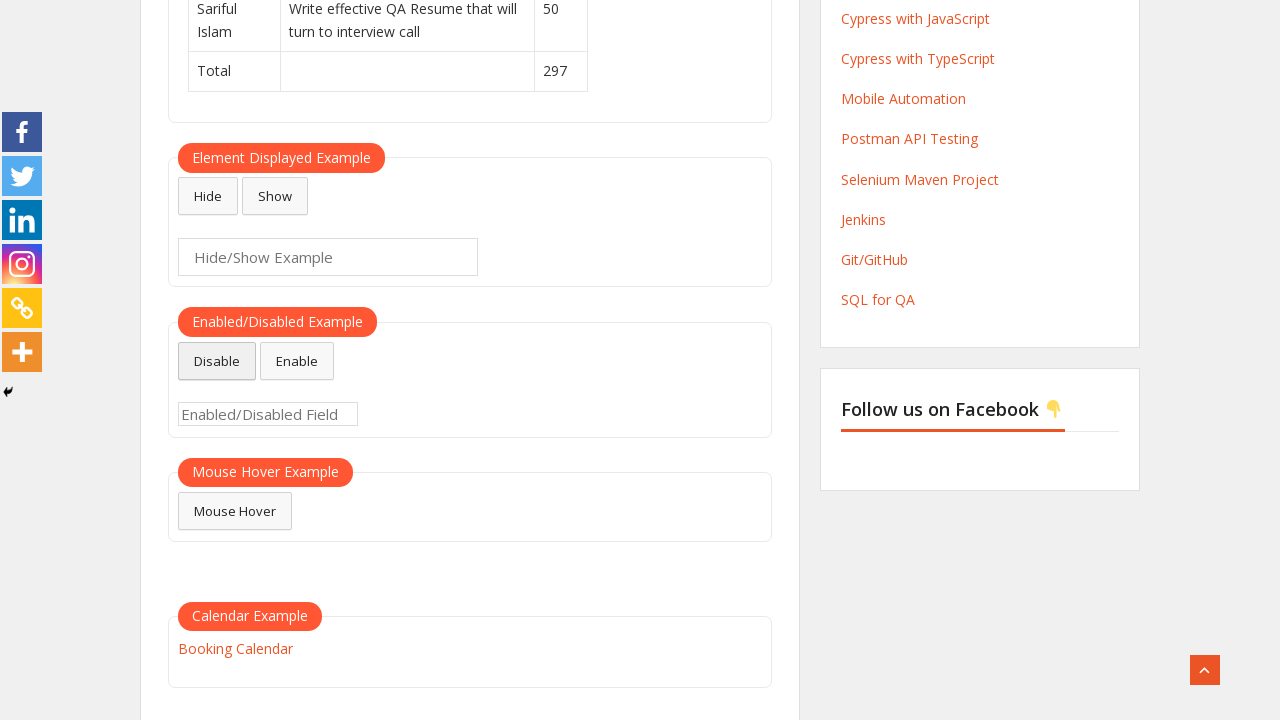

Clicked enable button at (297, 361) on #enabled-button
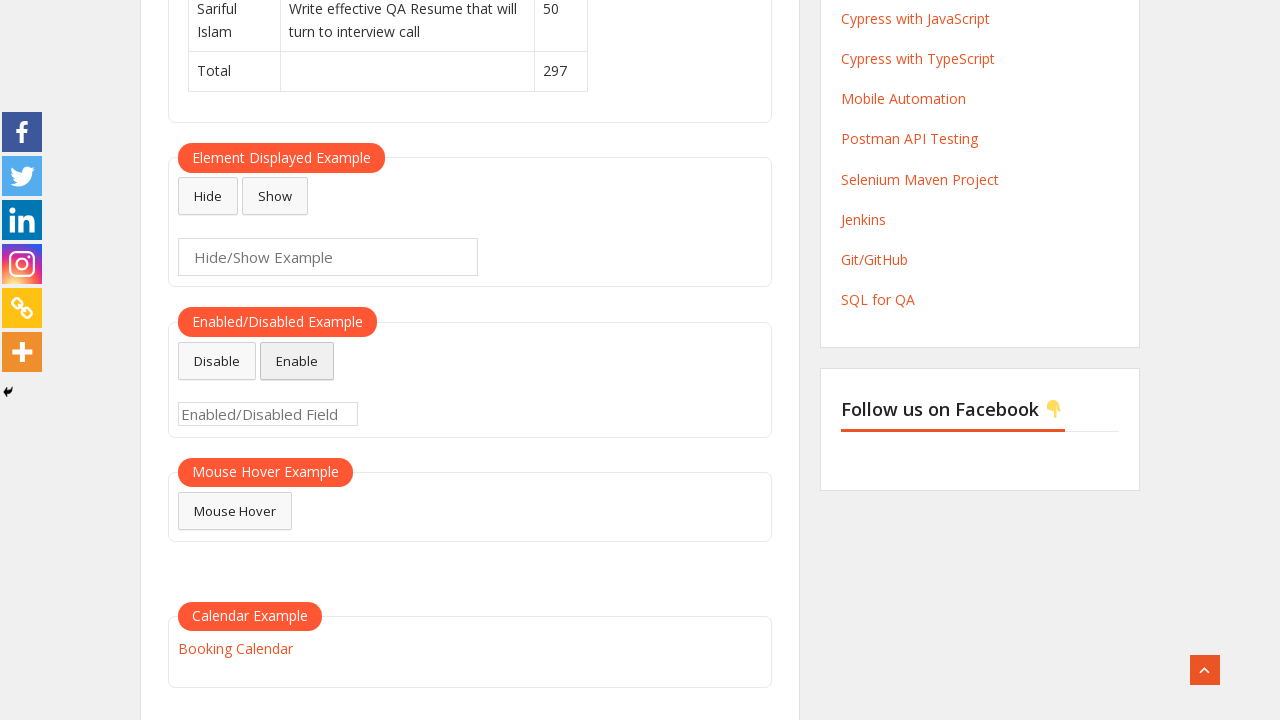

Verified input field is enabled
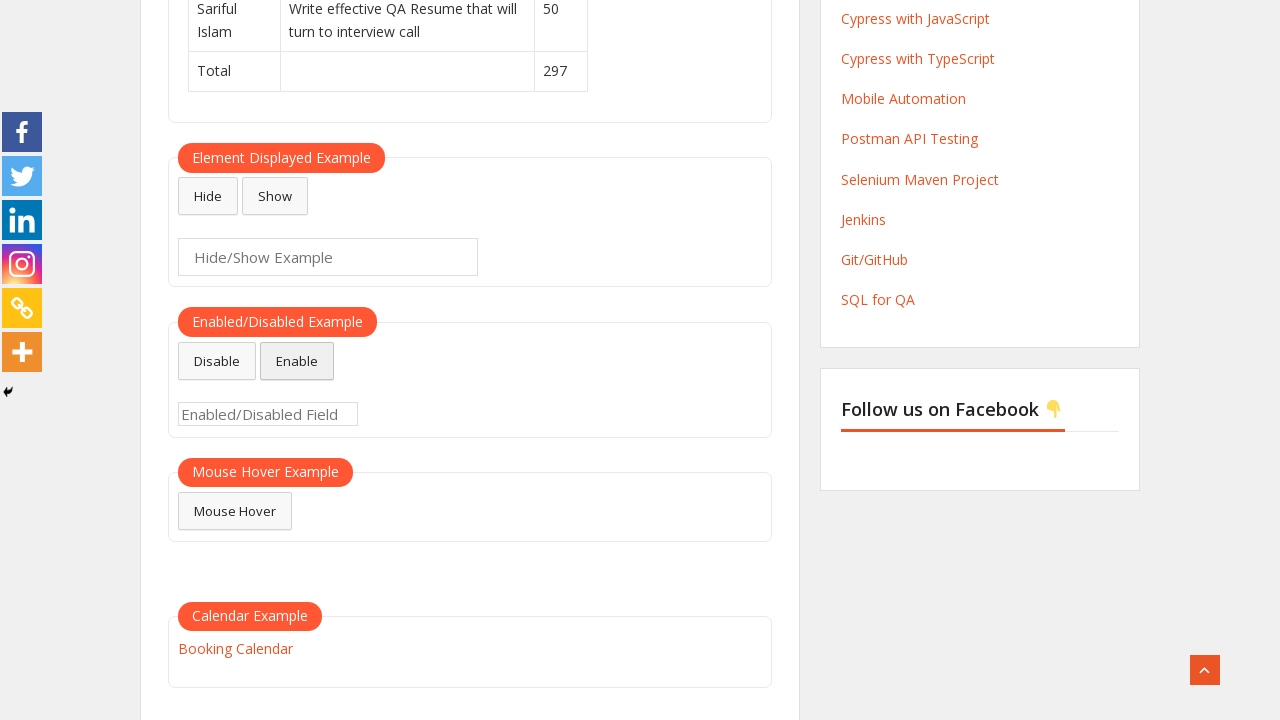

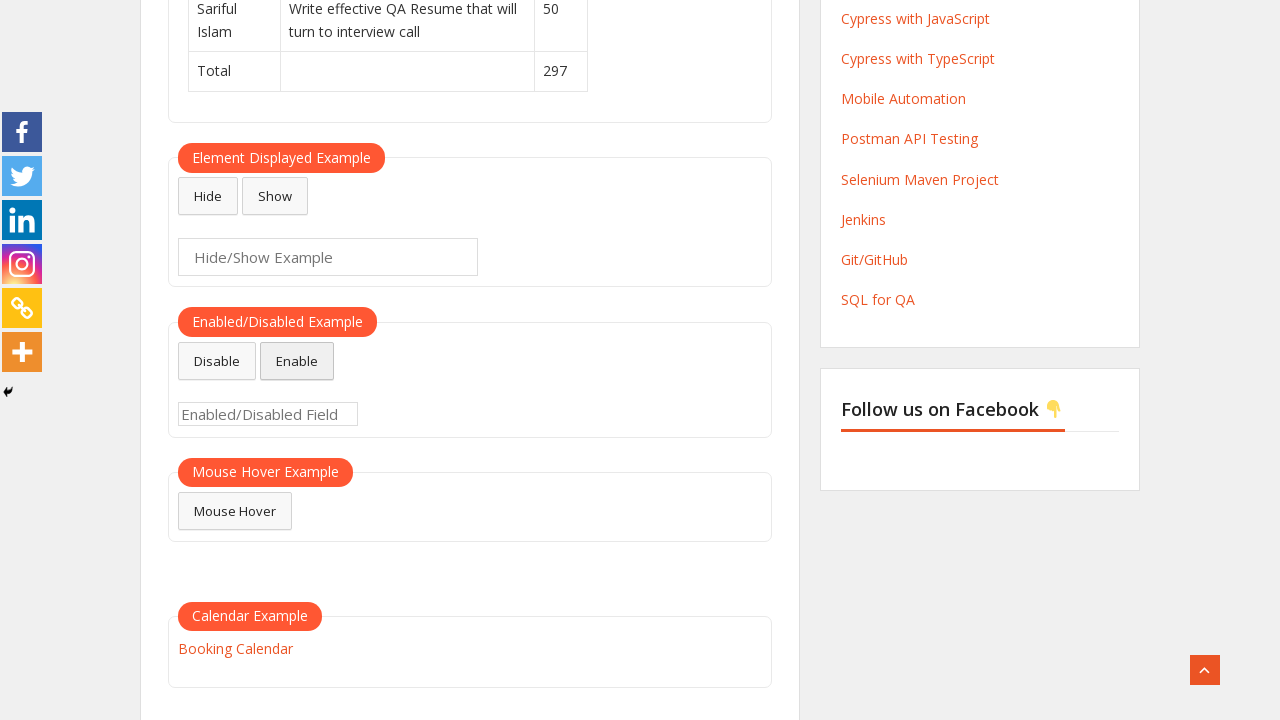